Tests drag and drop functionality by switching to a demo iframe and dragging an element to a drop target

Starting URL: https://jqueryui.com/droppable/

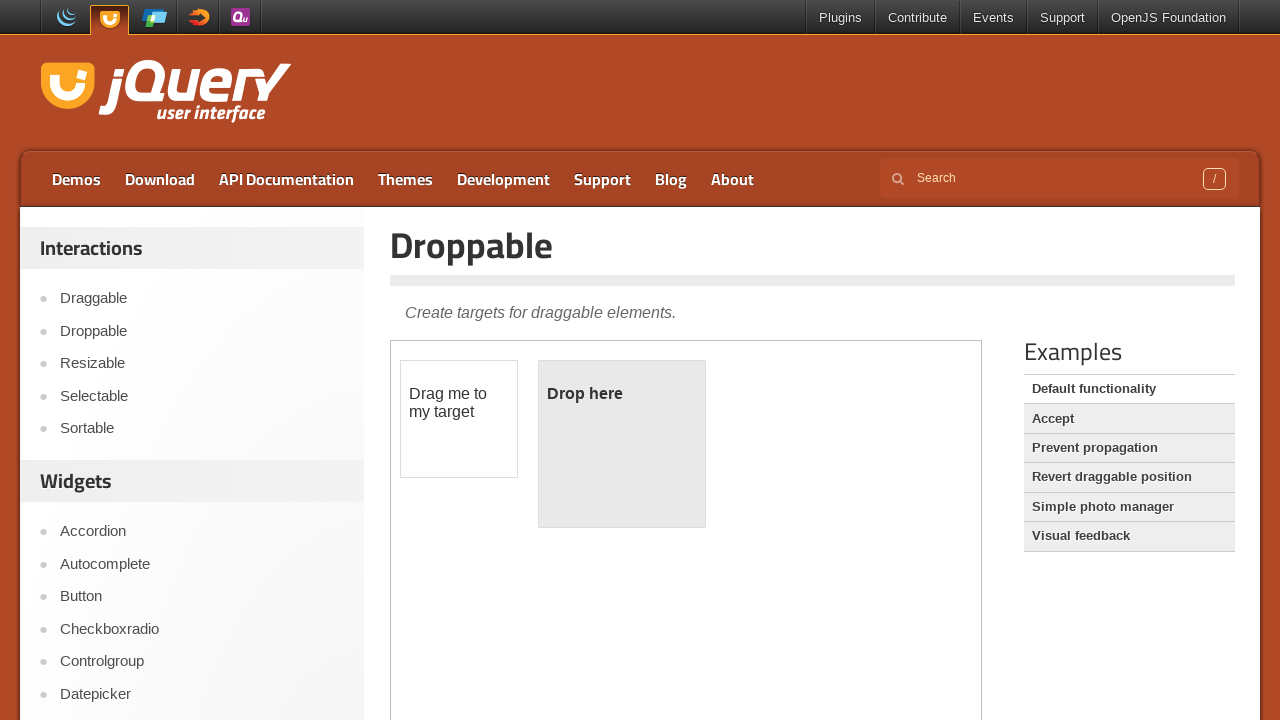

Navigated to jQuery UI droppable demo page
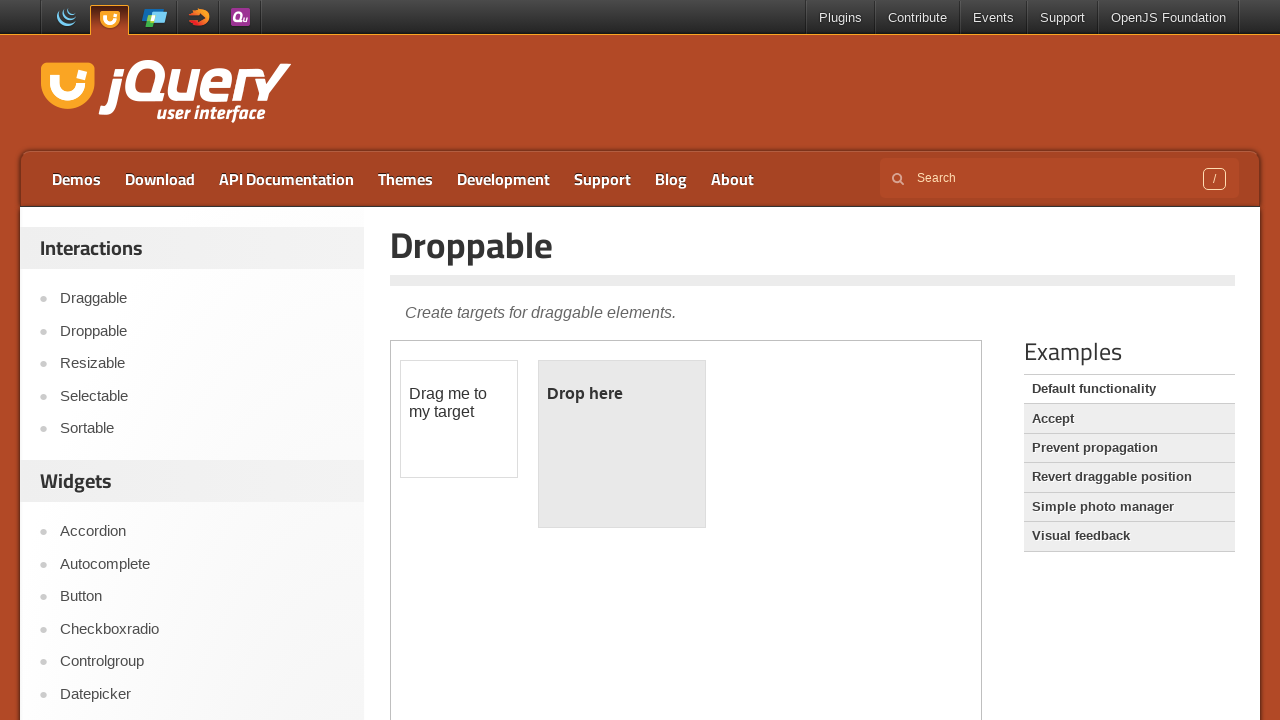

Located demo iframe for drag and drop test
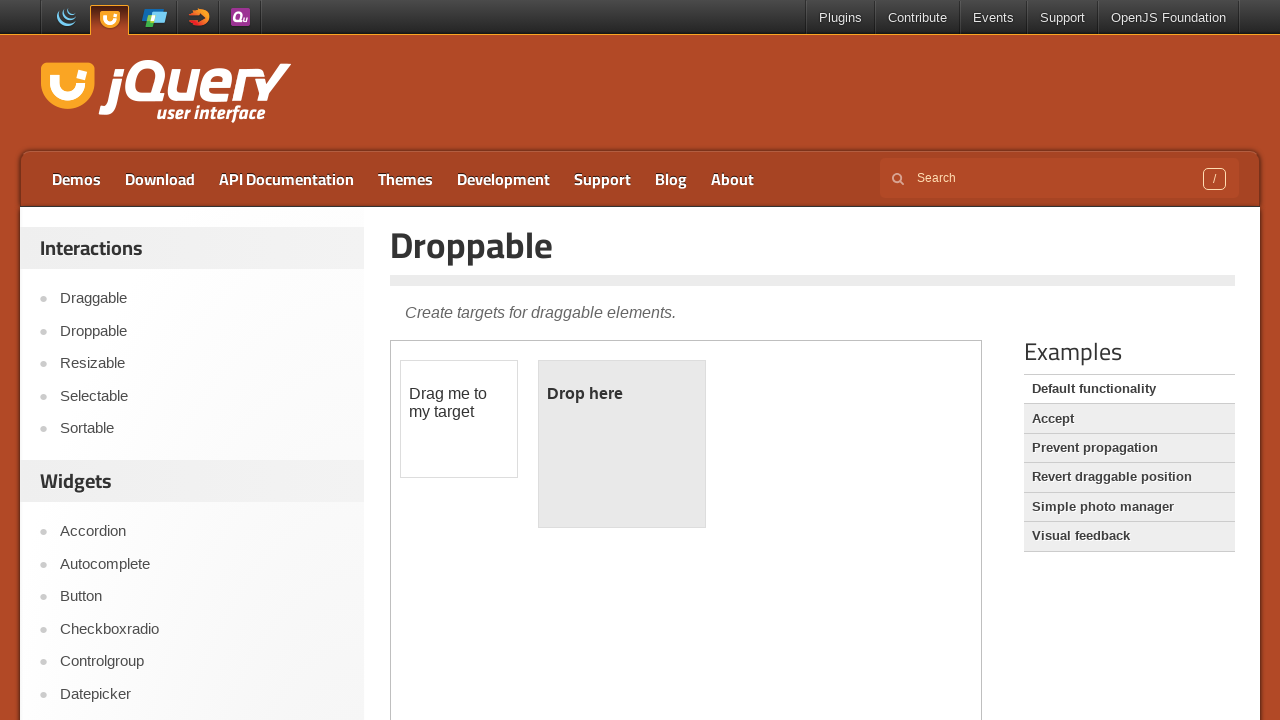

Dragged draggable element to droppable target at (622, 444)
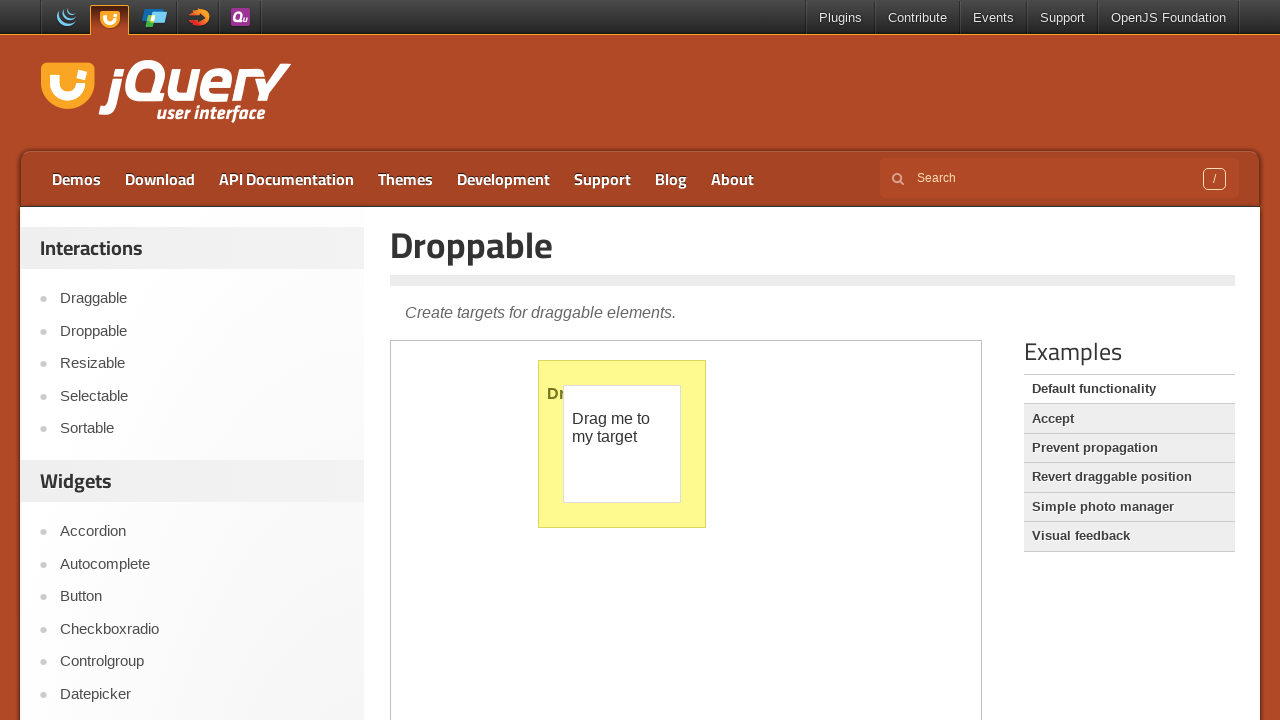

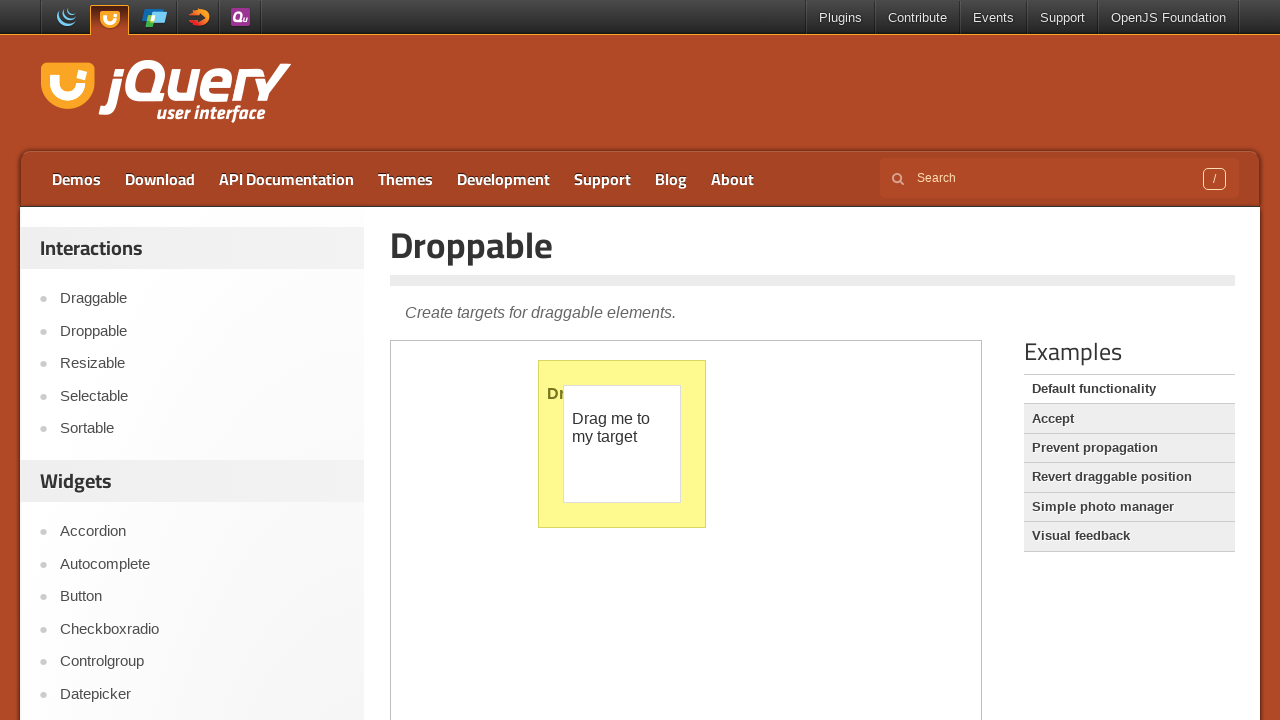